Tests an e-commerce checkout flow by adding multiple items to cart, applying a promo code, and completing the order with country selection and terms agreement

Starting URL: https://rahulshettyacademy.com/seleniumPractise/

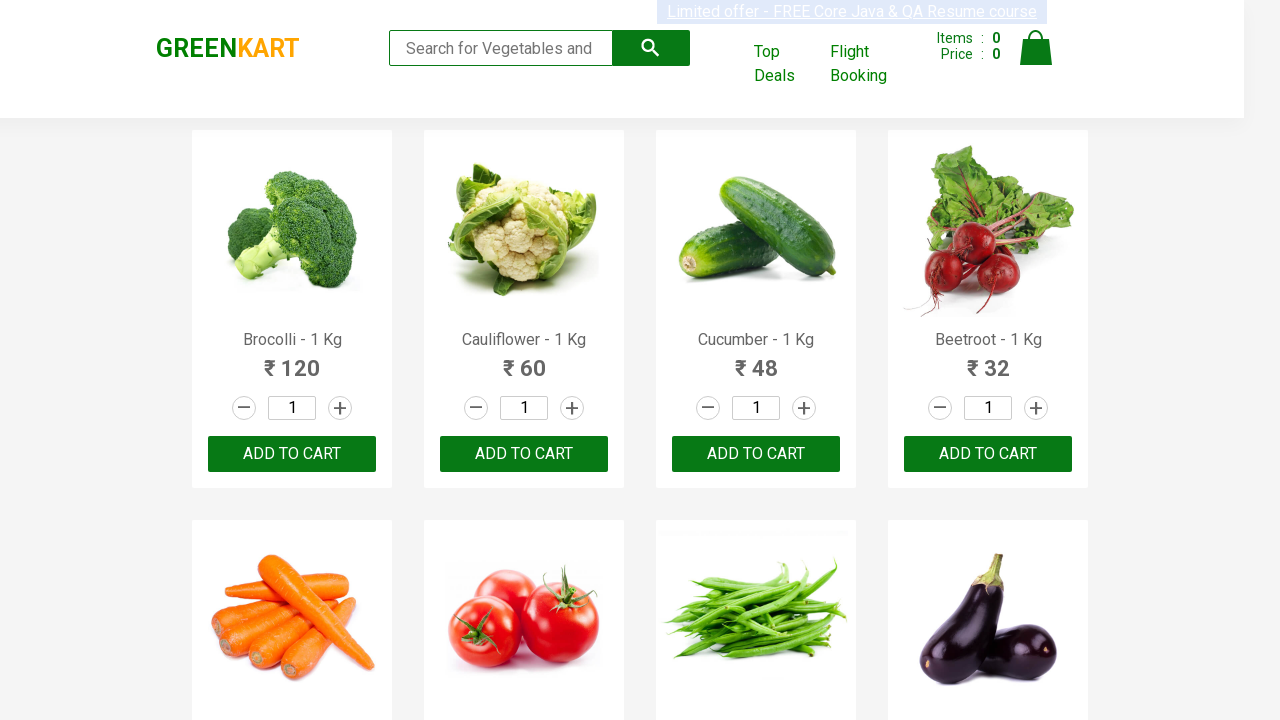

Added Cucumber to cart at (756, 454) on div.product-action > button >> nth=2
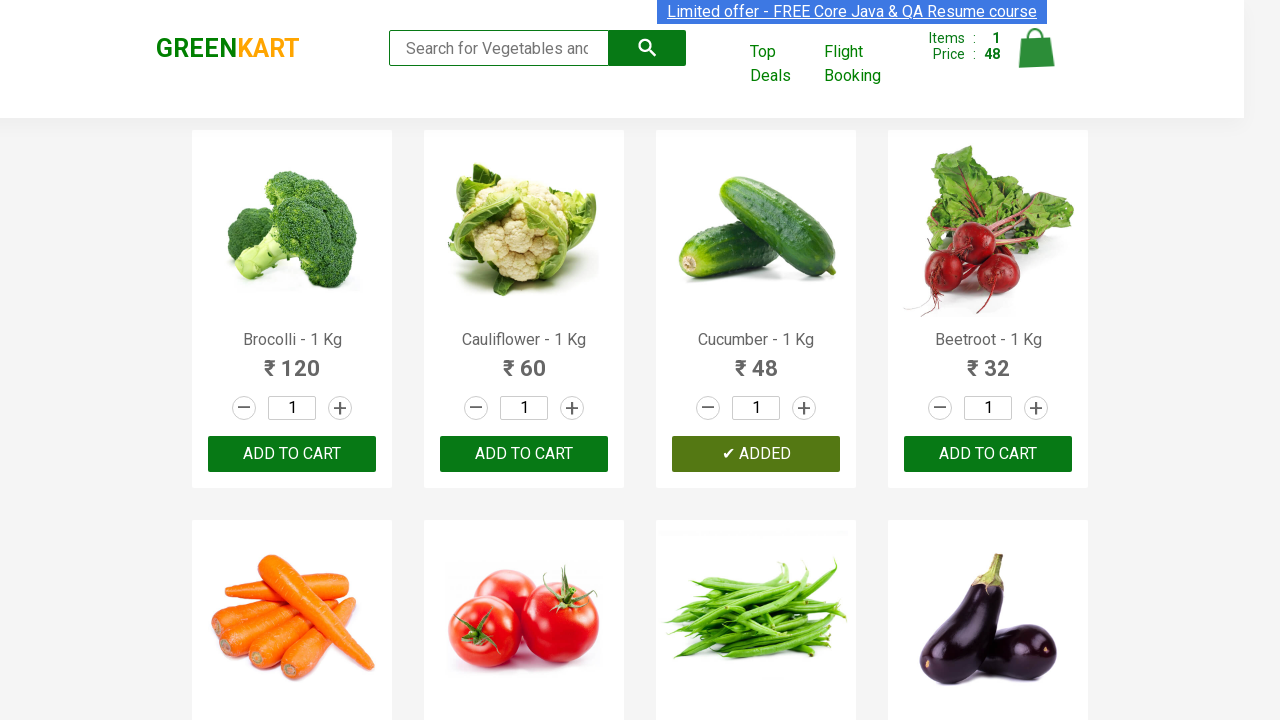

Added Carrot to cart at (292, 360) on div.product-action > button >> nth=4
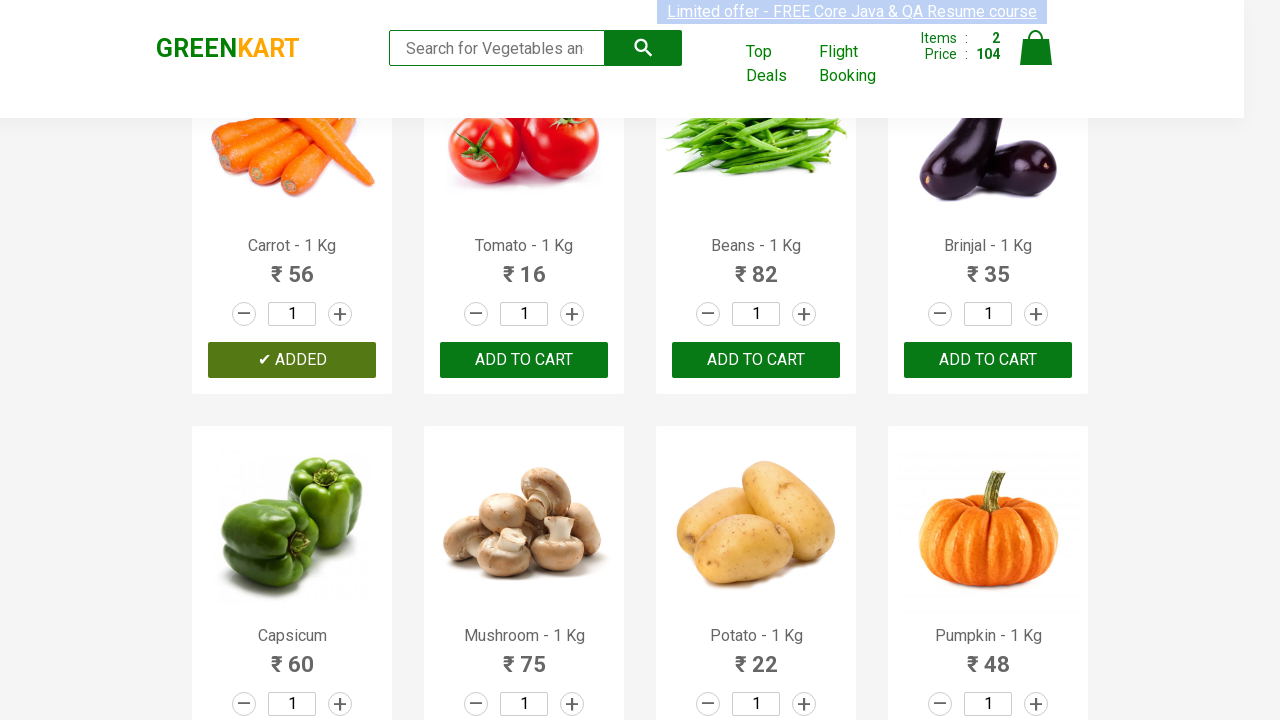

Added Tomato to cart at (524, 360) on div.product-action > button >> nth=5
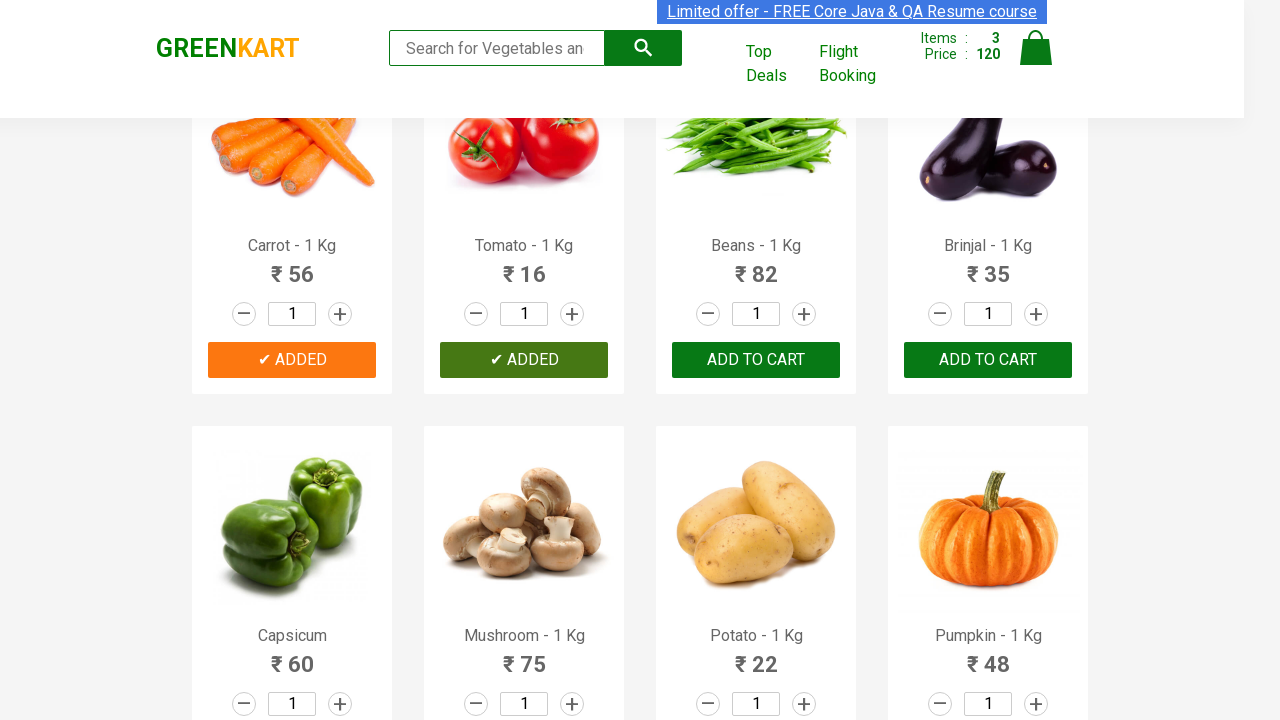

Added Potato to cart at (756, 360) on div.product-action > button >> nth=10
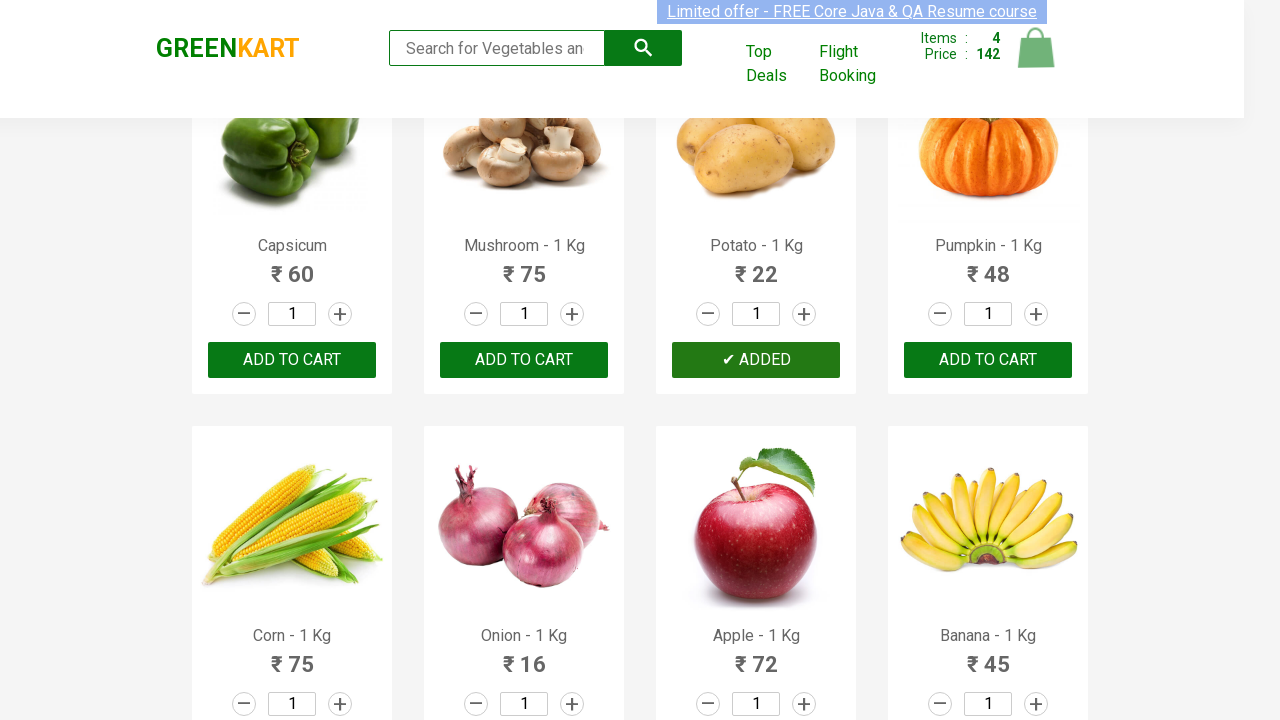

Added Pumpkin to cart at (988, 360) on div.product-action > button >> nth=11
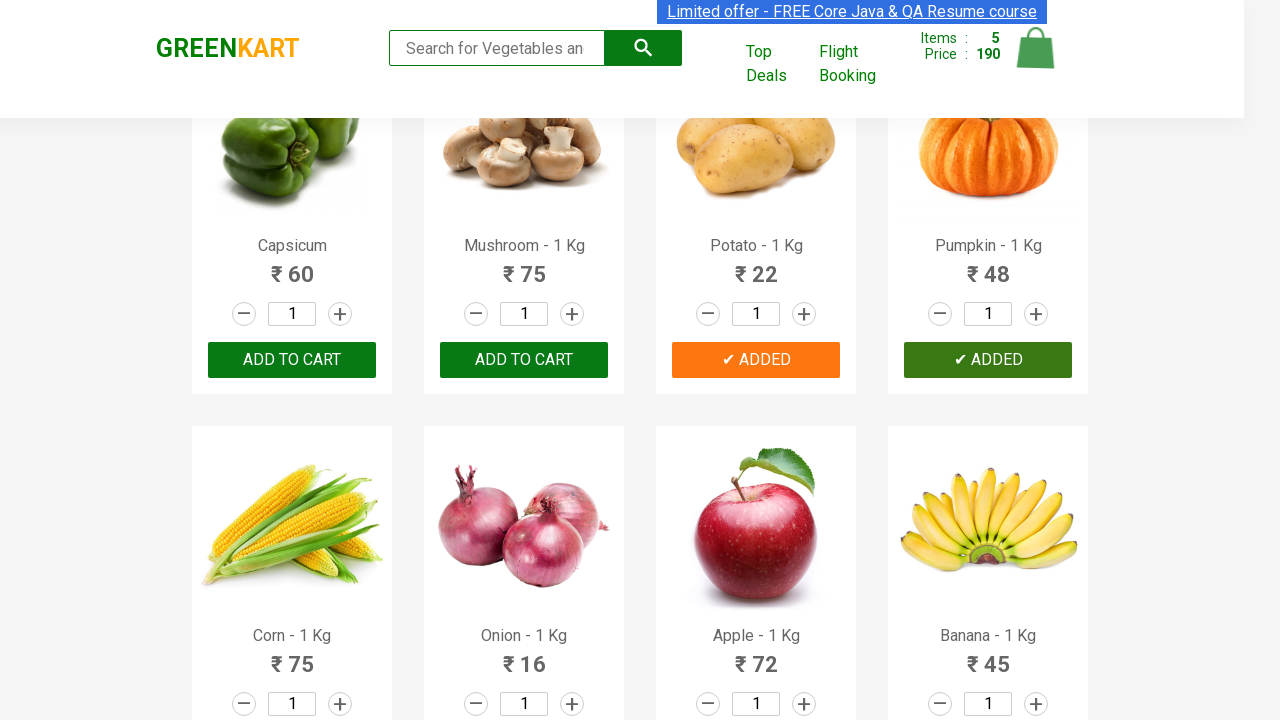

Opened shopping cart at (1036, 48) on img[alt='Cart']
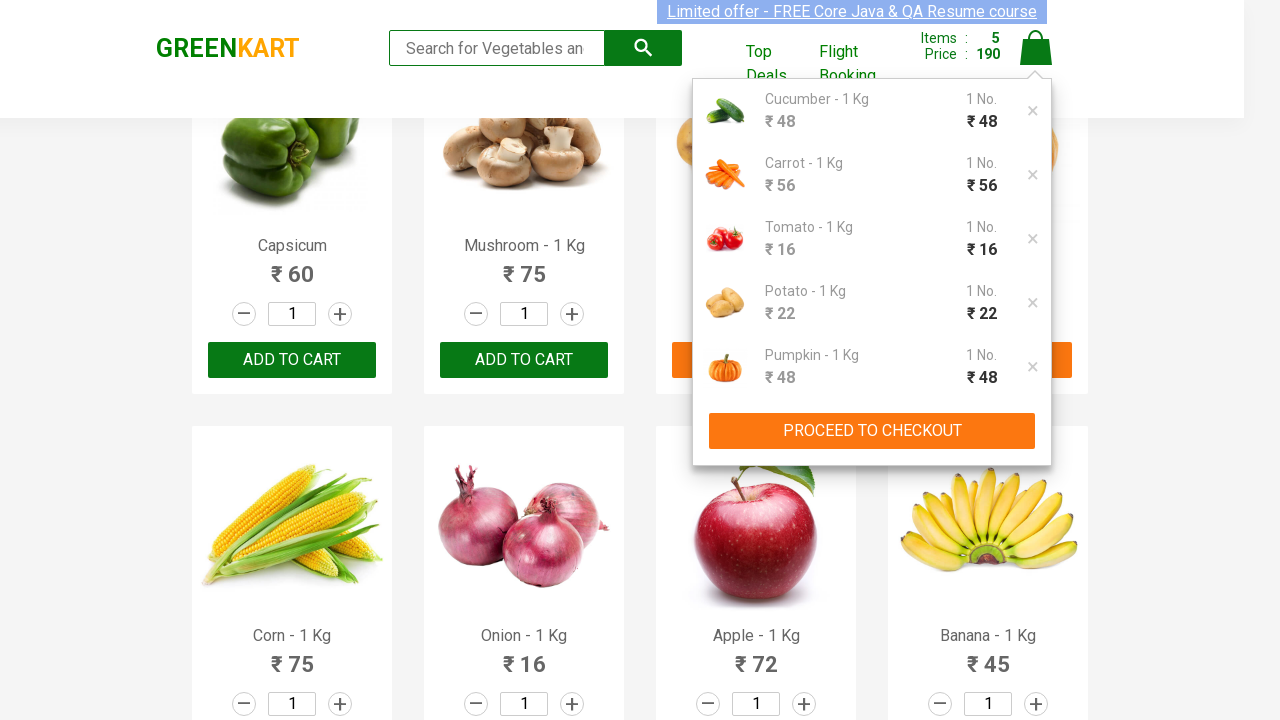

Clicked proceed to checkout button at (872, 431) on div.action-block > button
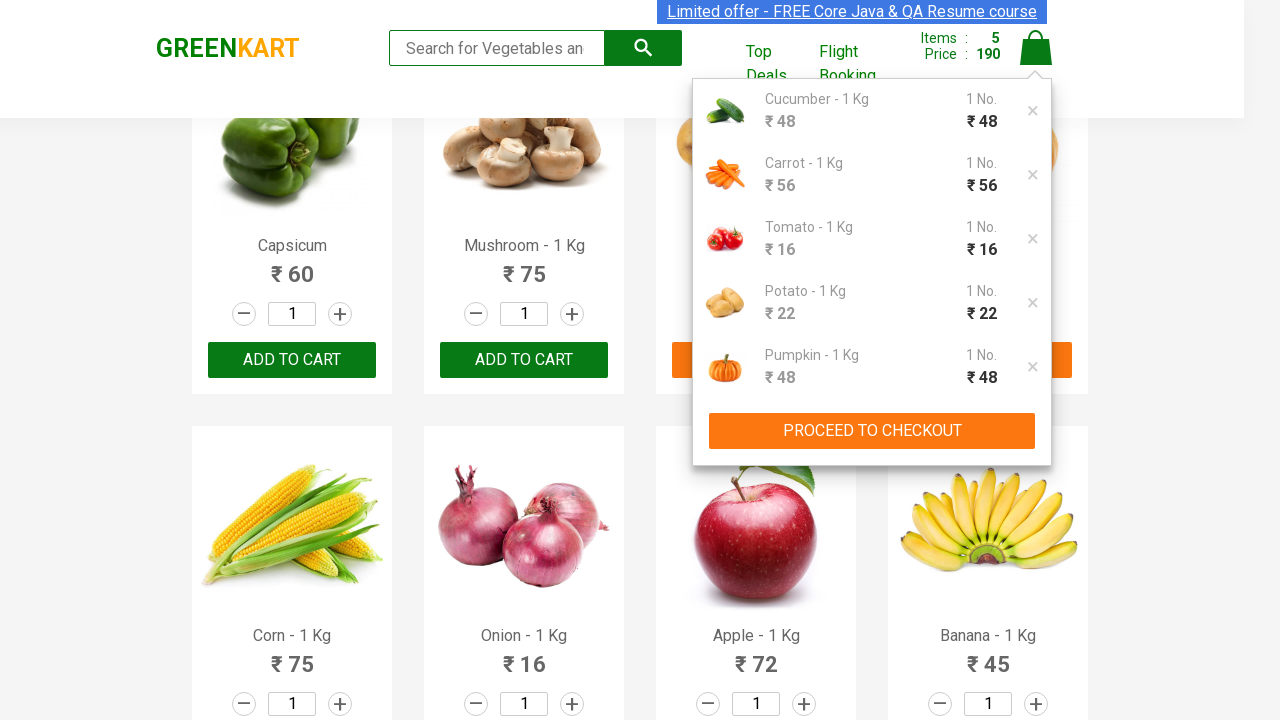

Promo code input field loaded
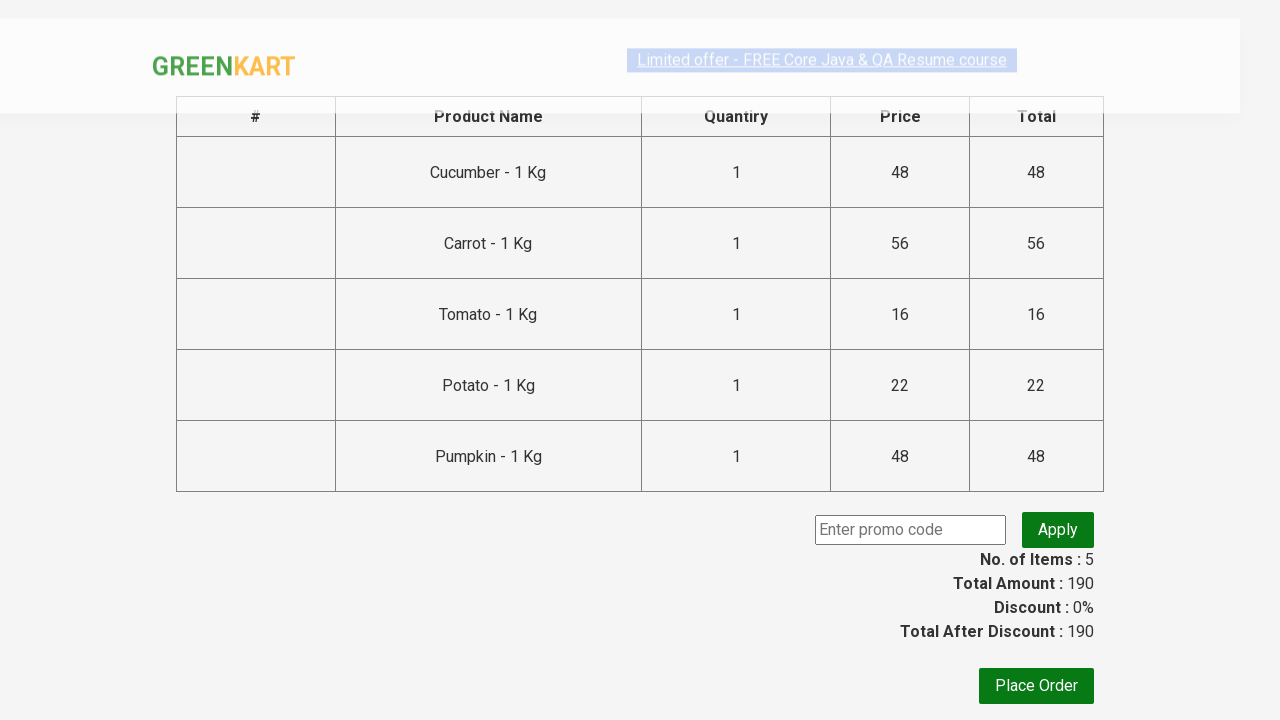

Entered promo code 'rahulshettyacademy' on input.promoCode
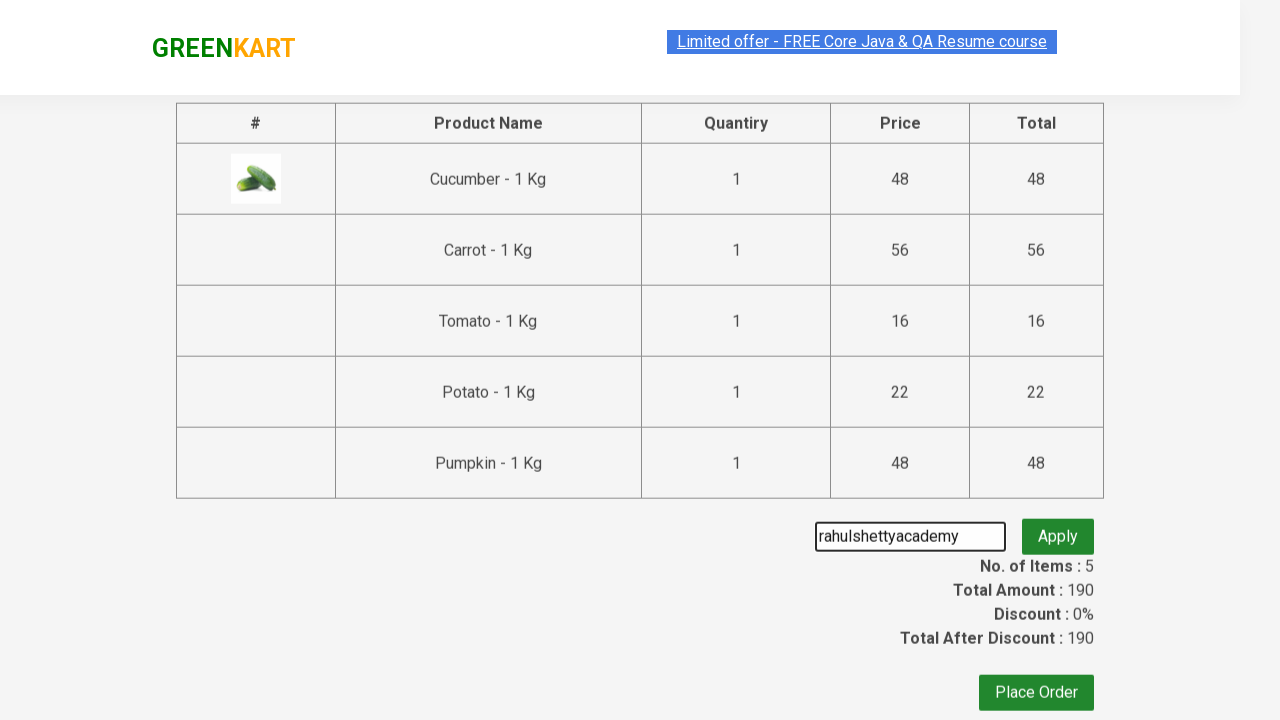

Clicked apply promo code button at (1058, 530) on button.promoBtn
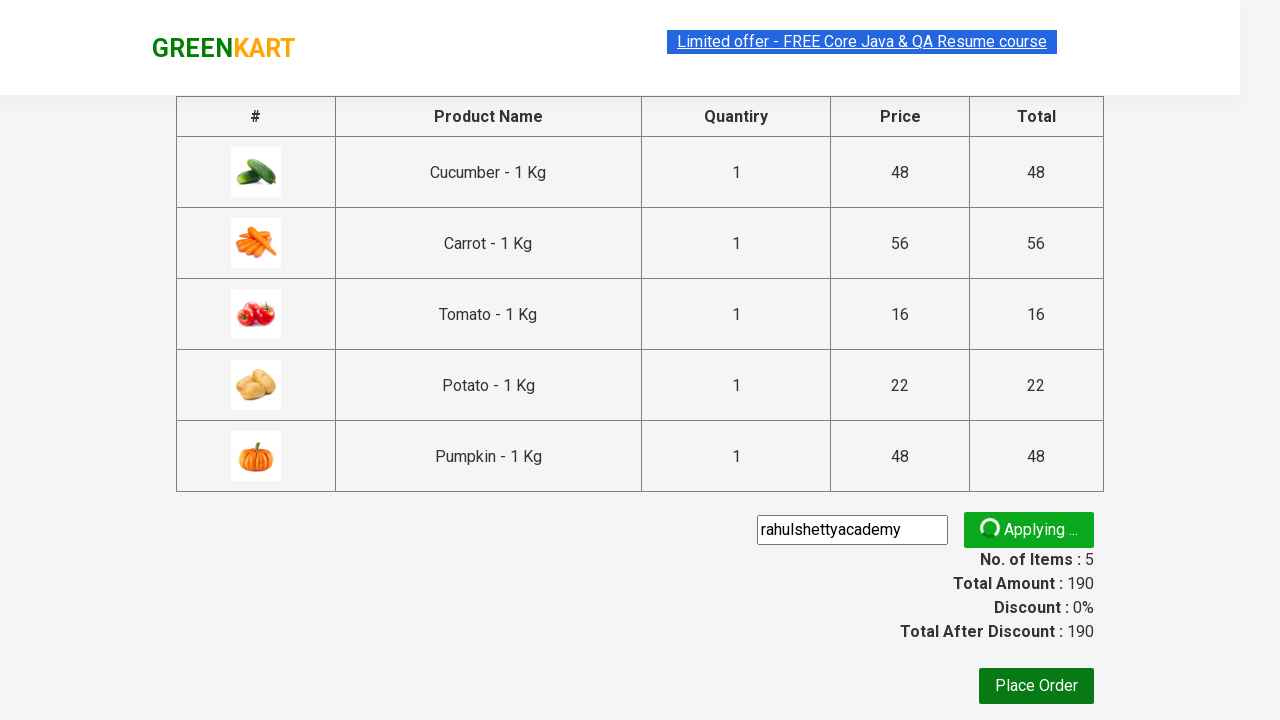

Promo code successfully applied
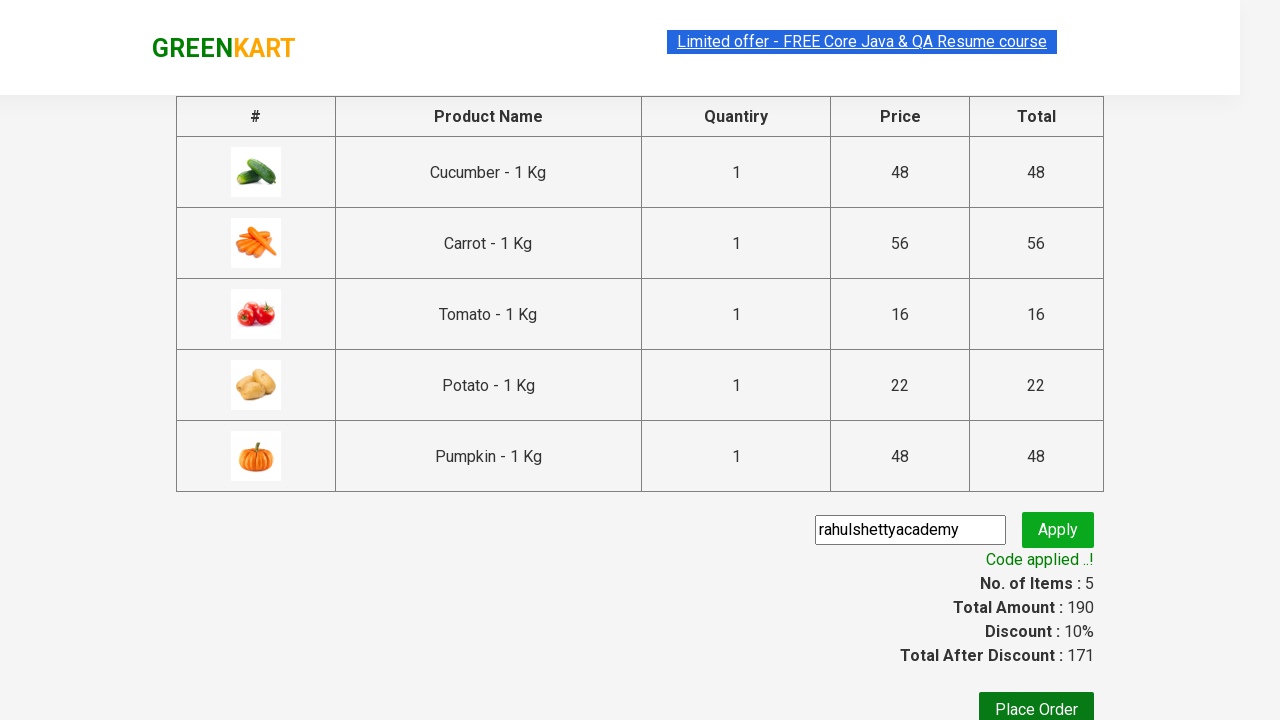

Clicked Place Order button at (1036, 702) on text=Place Order
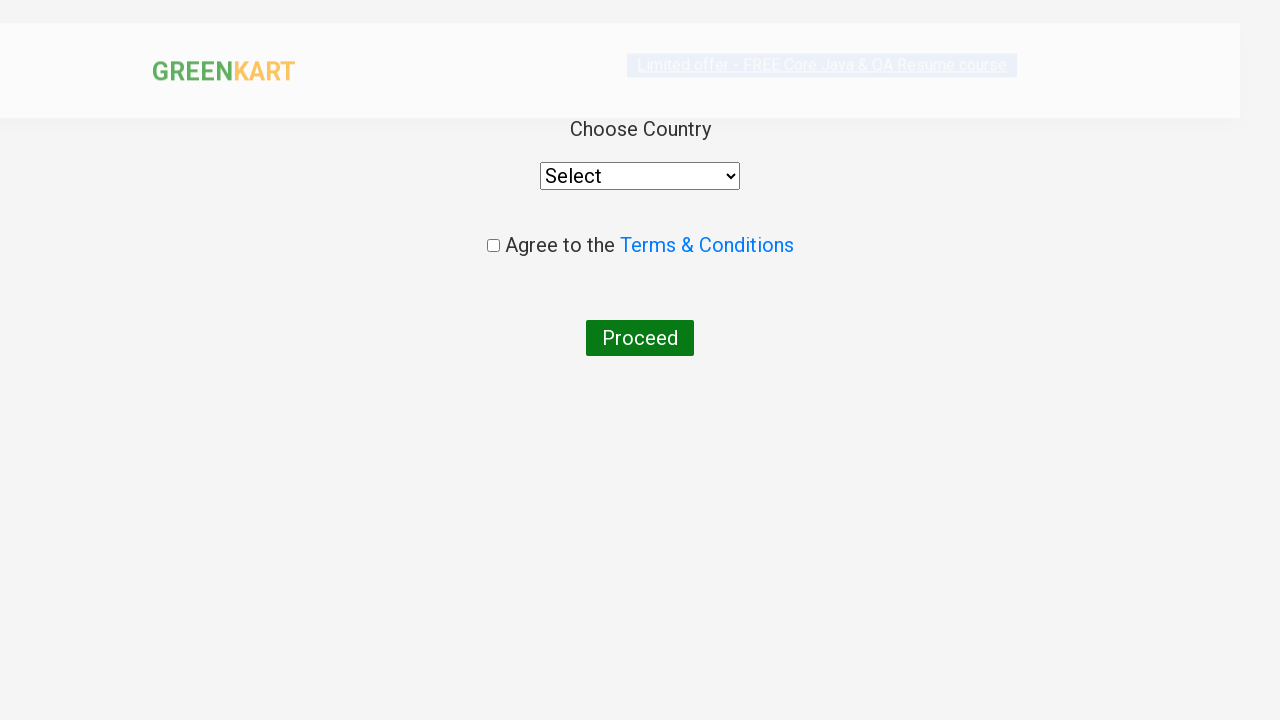

Selected India from country dropdown on select[style='width: 200px;']
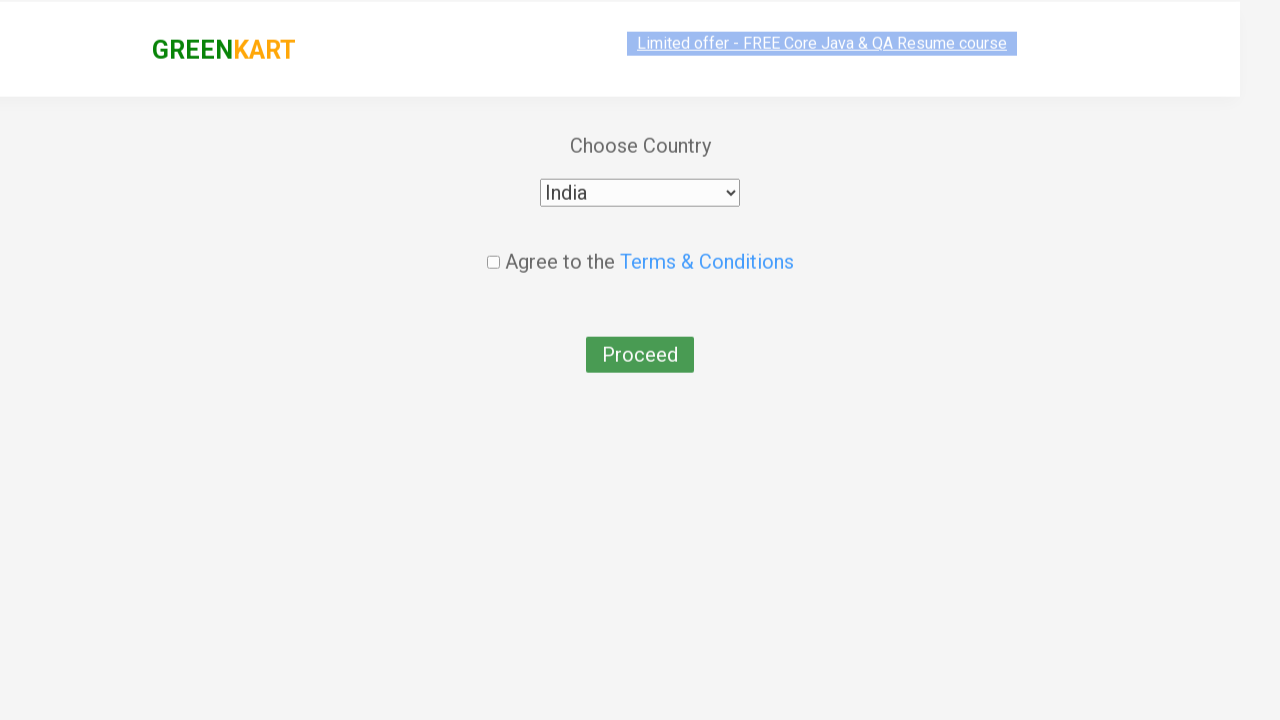

Agreed to terms and conditions at (493, 246) on input.chkAgree
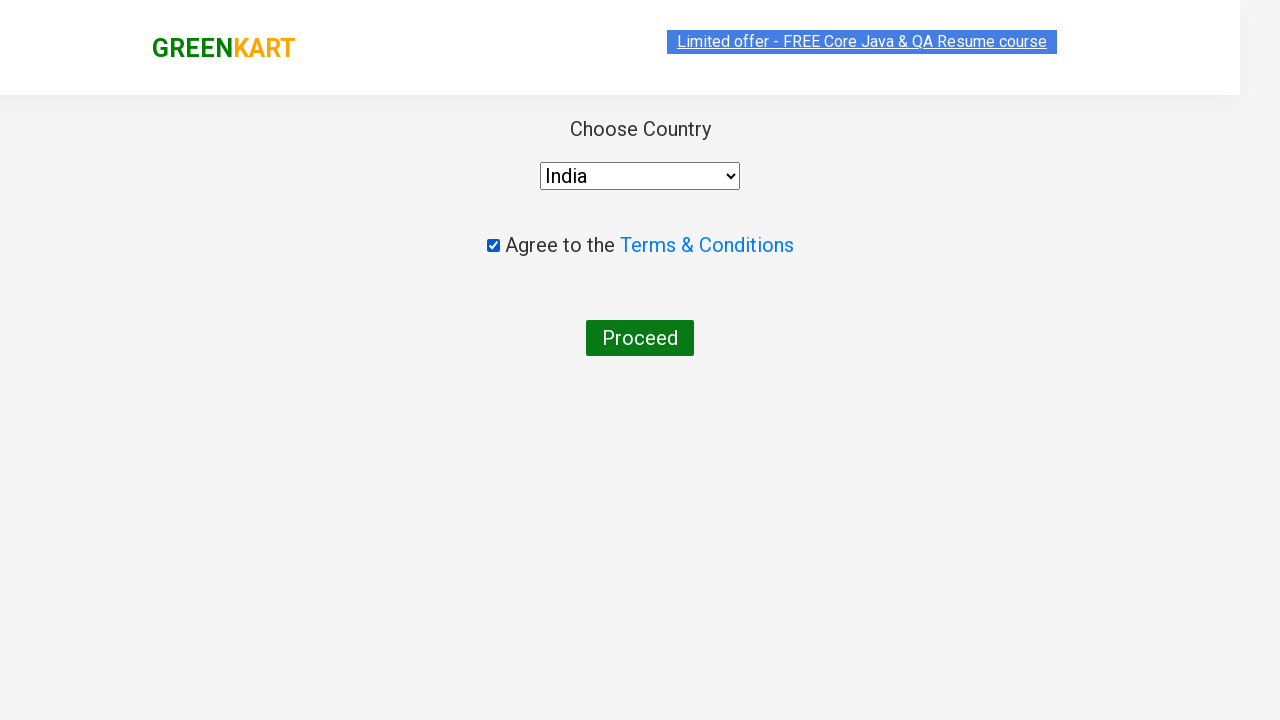

Clicked Proceed button to complete order at (640, 338) on text=Proceed
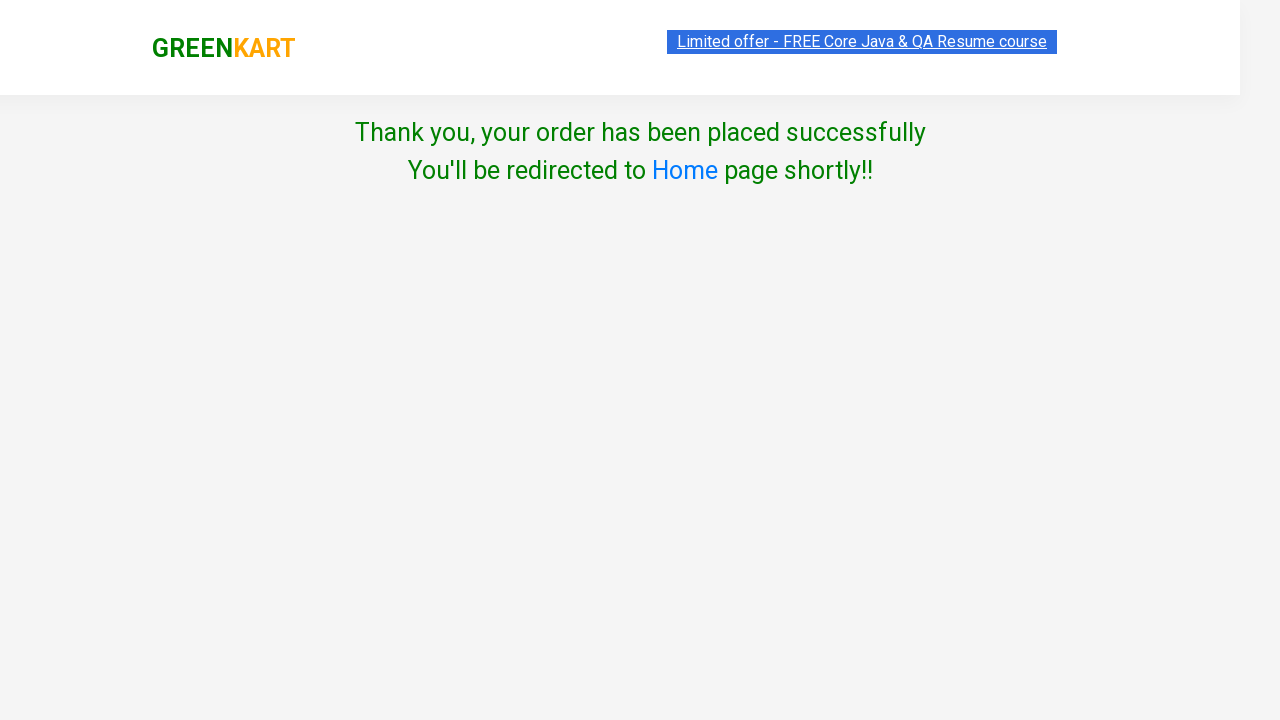

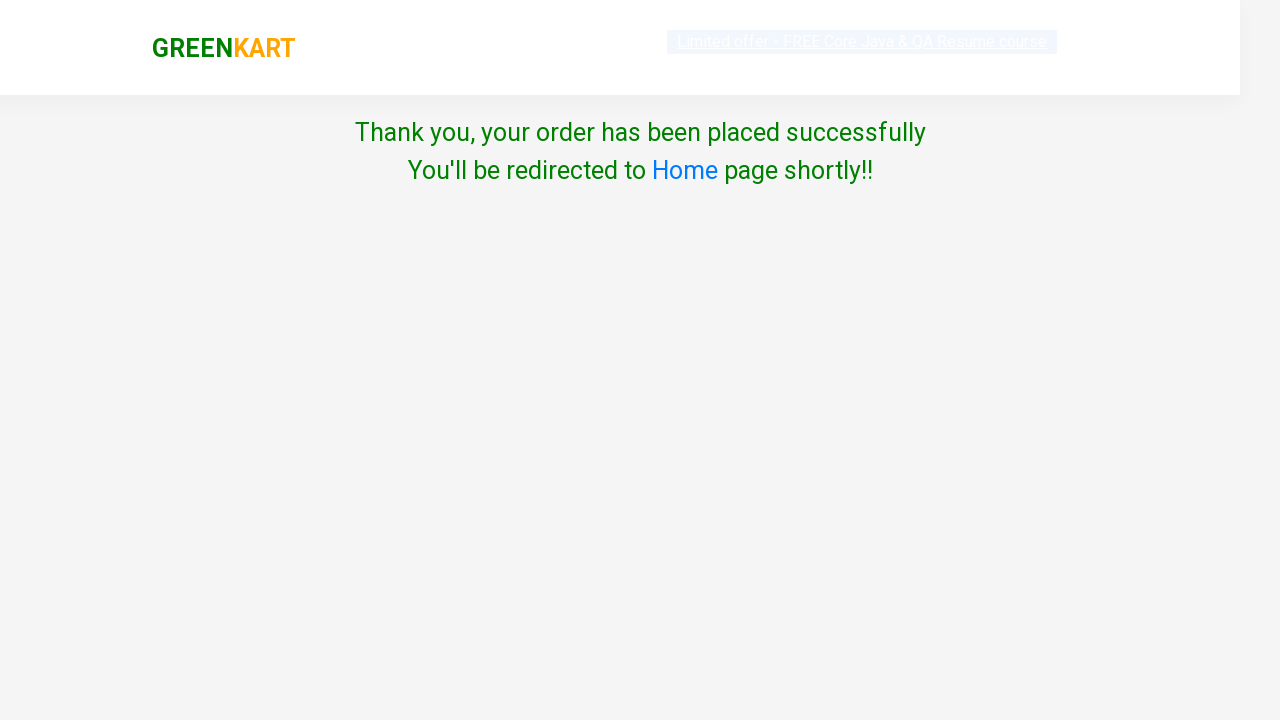